Tests the password visibility toggle (eye icon) on the registration page by clicking it and verifying the icon changes

Starting URL: https://test-server-pro.ru/signup

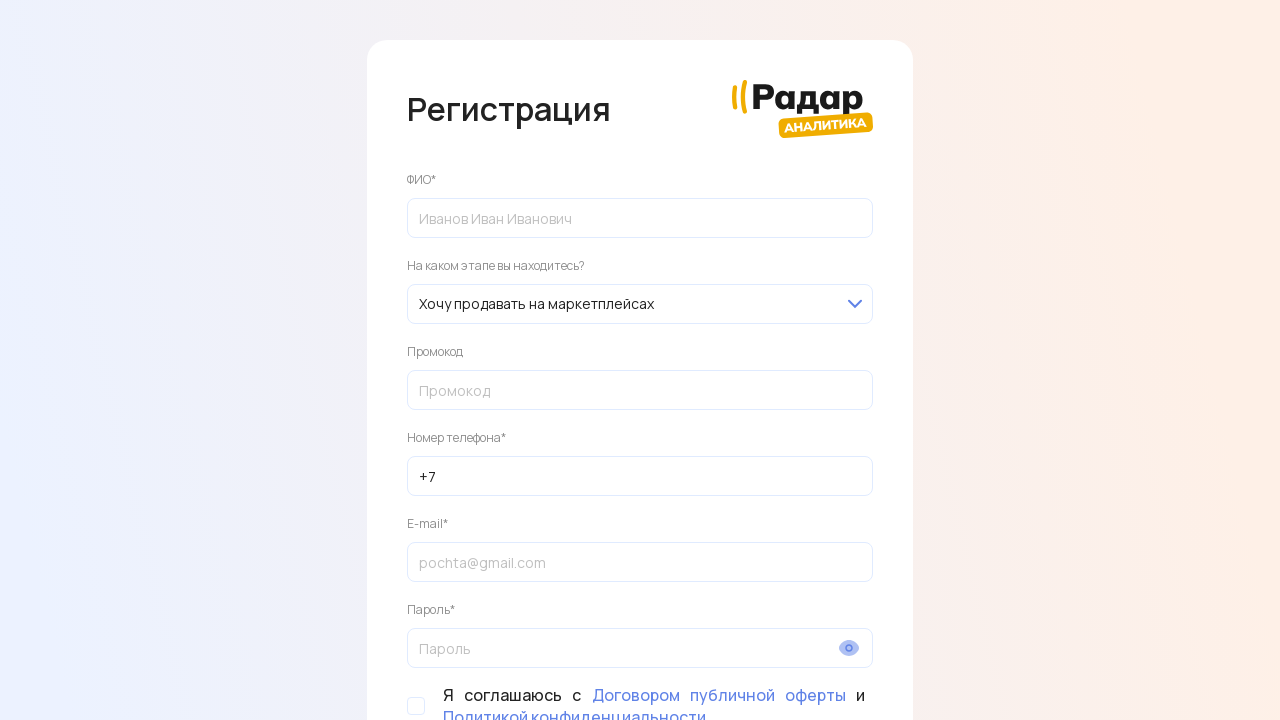

Clicked the eye icon (password visibility toggle) in the form at (849, 648) on form path >> nth=1
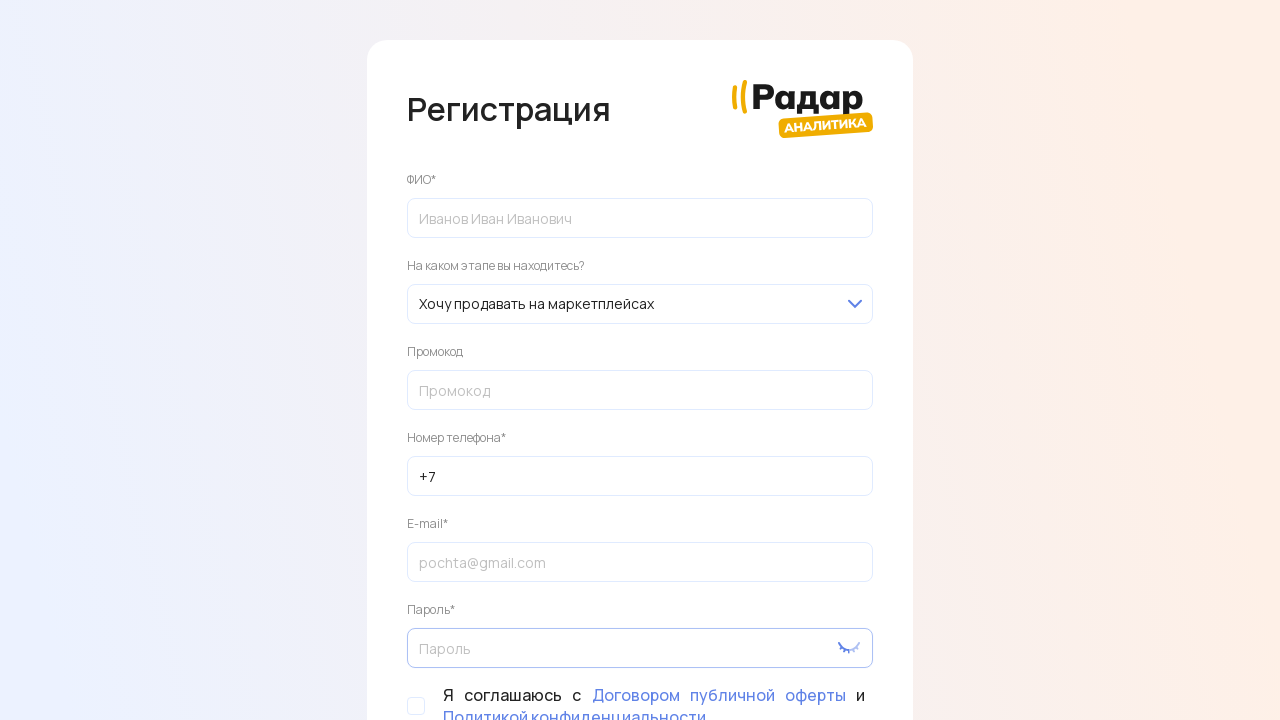

Verified the image icon is visible (password shown state)
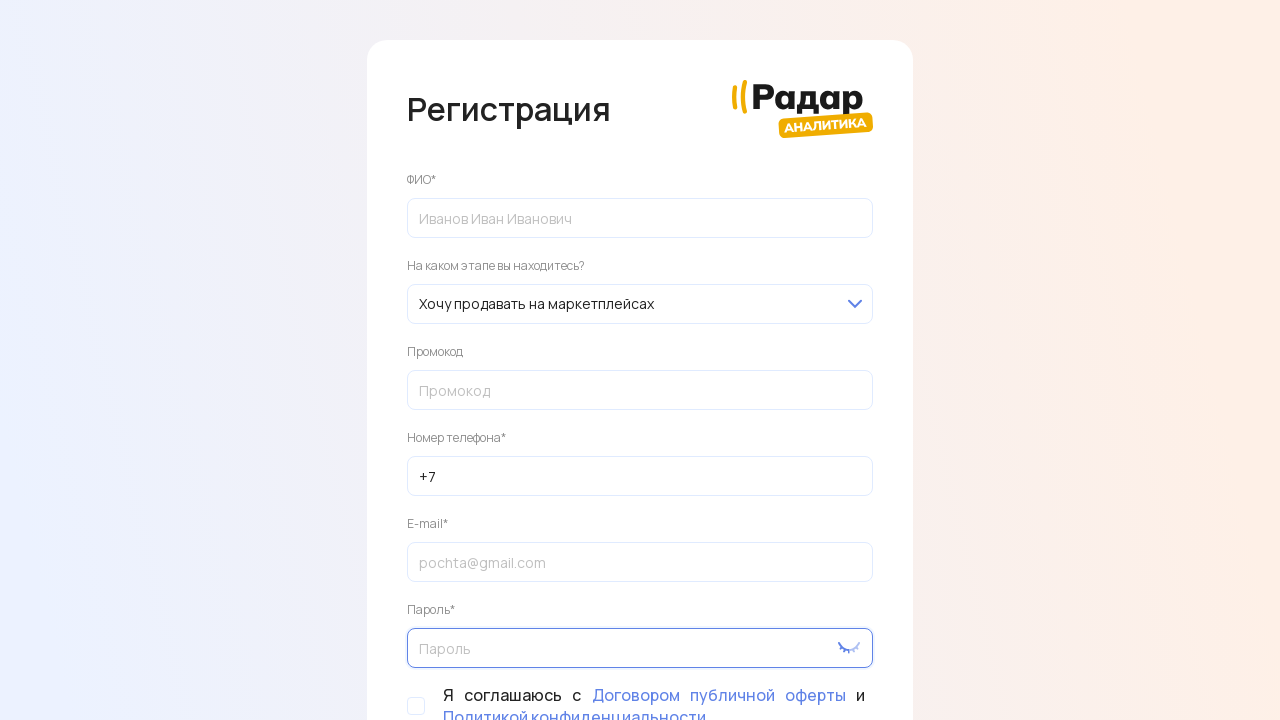

Clicked the image icon to toggle password visibility back at (849, 648) on form >> internal:role=img
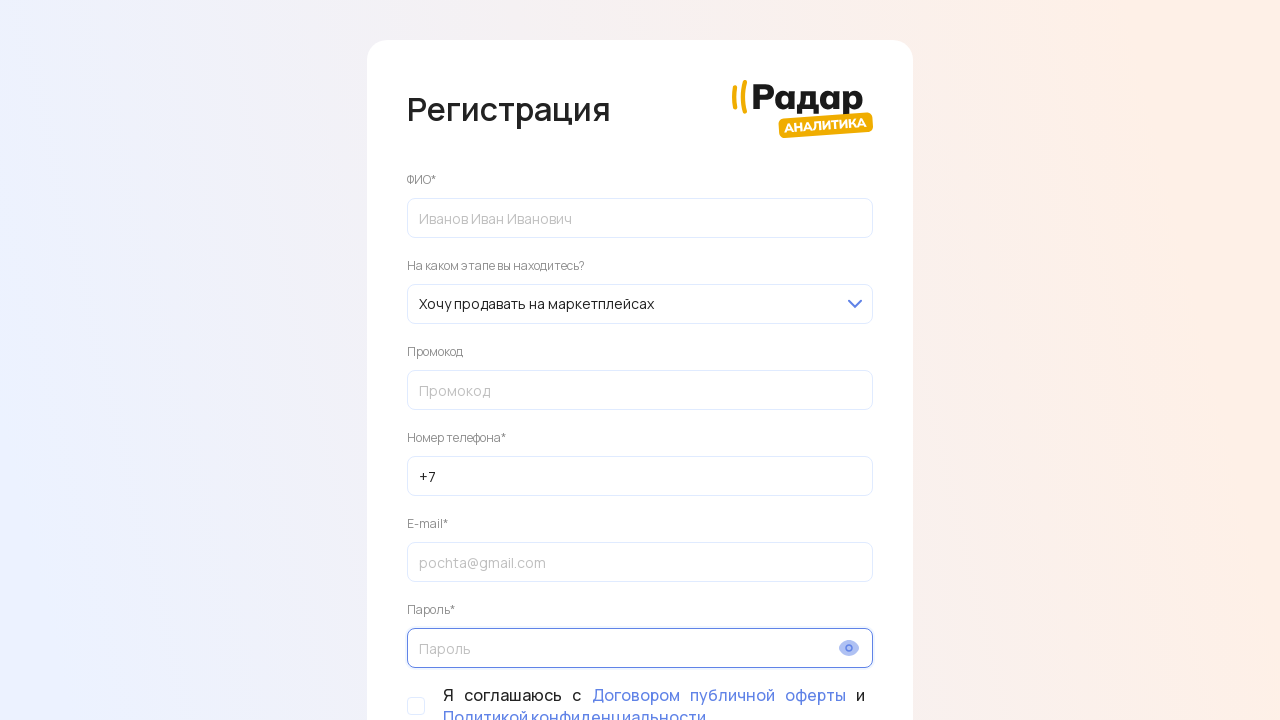

Verified the original path icon is visible again (password hidden state)
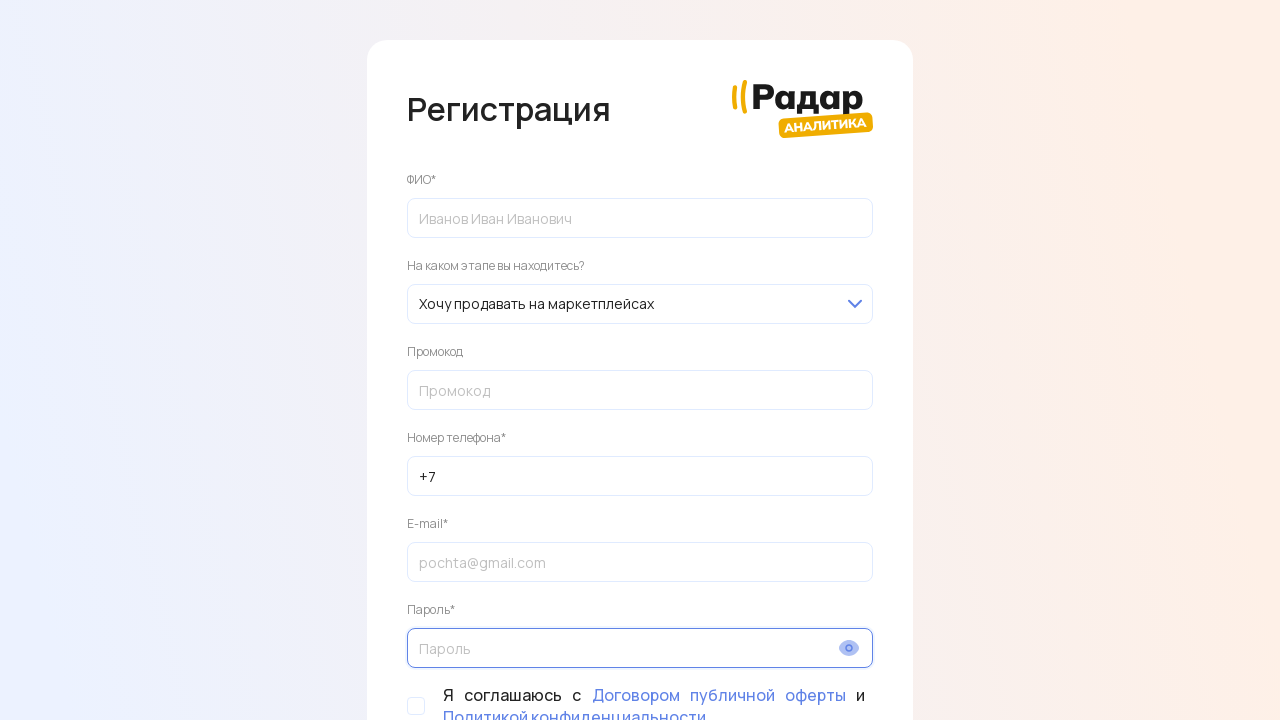

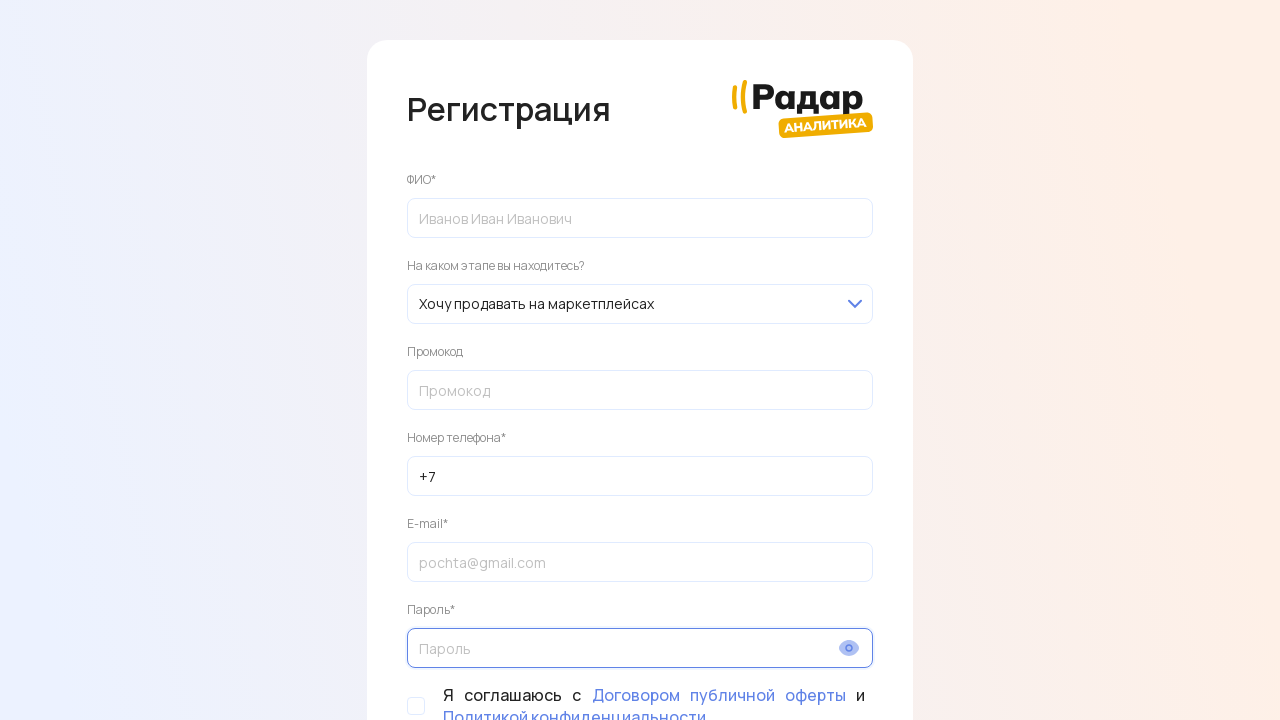